Tests file download functionality by clicking on a download link for a text file

Starting URL: https://the-internet.herokuapp.com/download

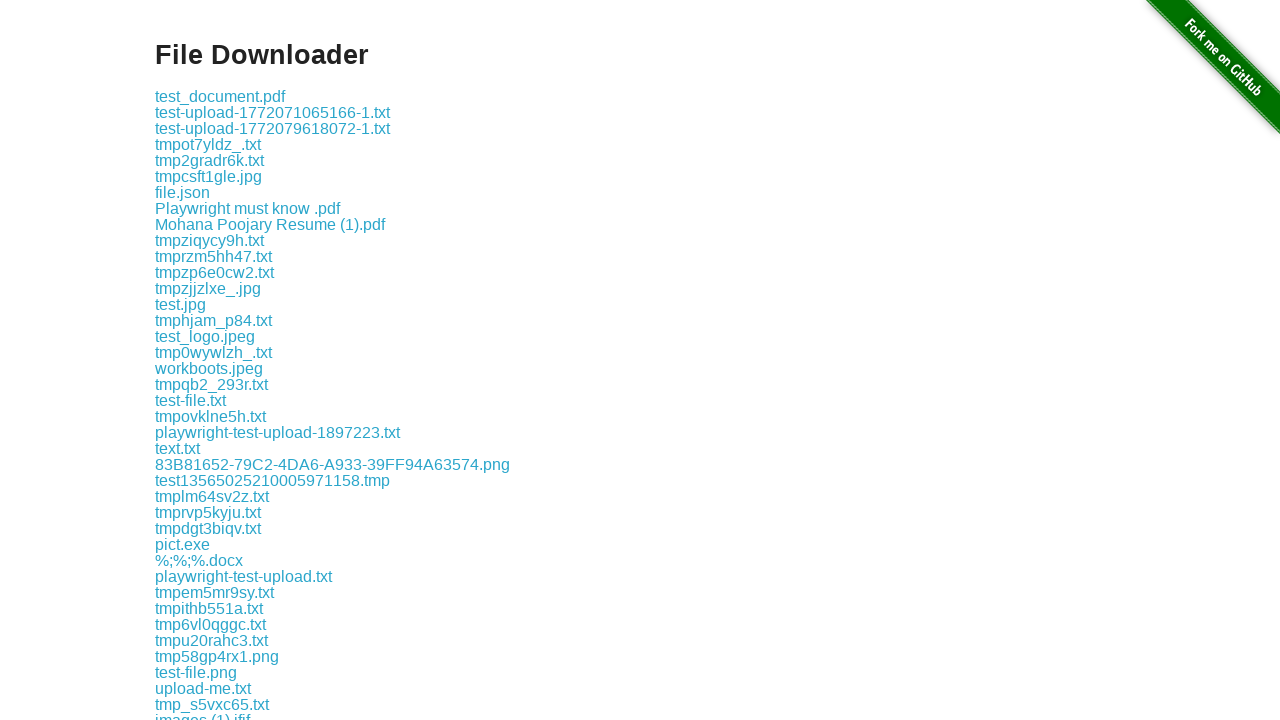

Clicked on upload.txt download link at (190, 360) on a[href='download/upload.txt']
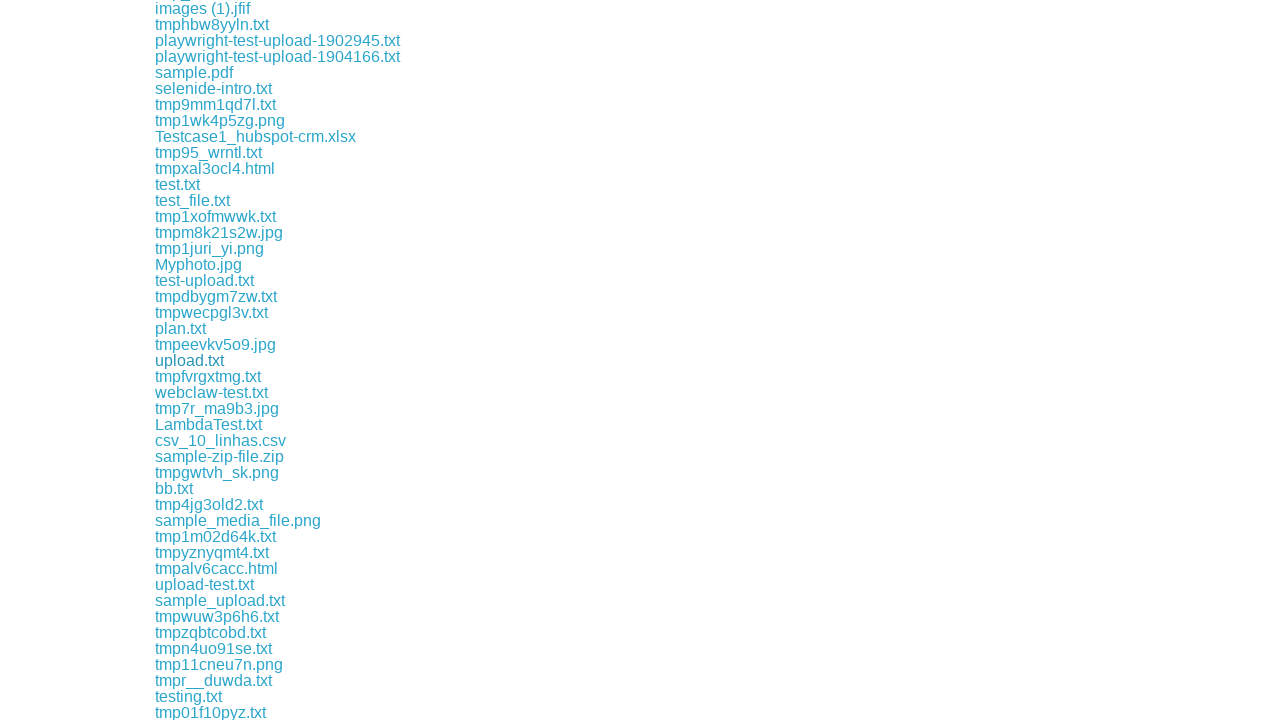

Waited 2000ms for download to initiate
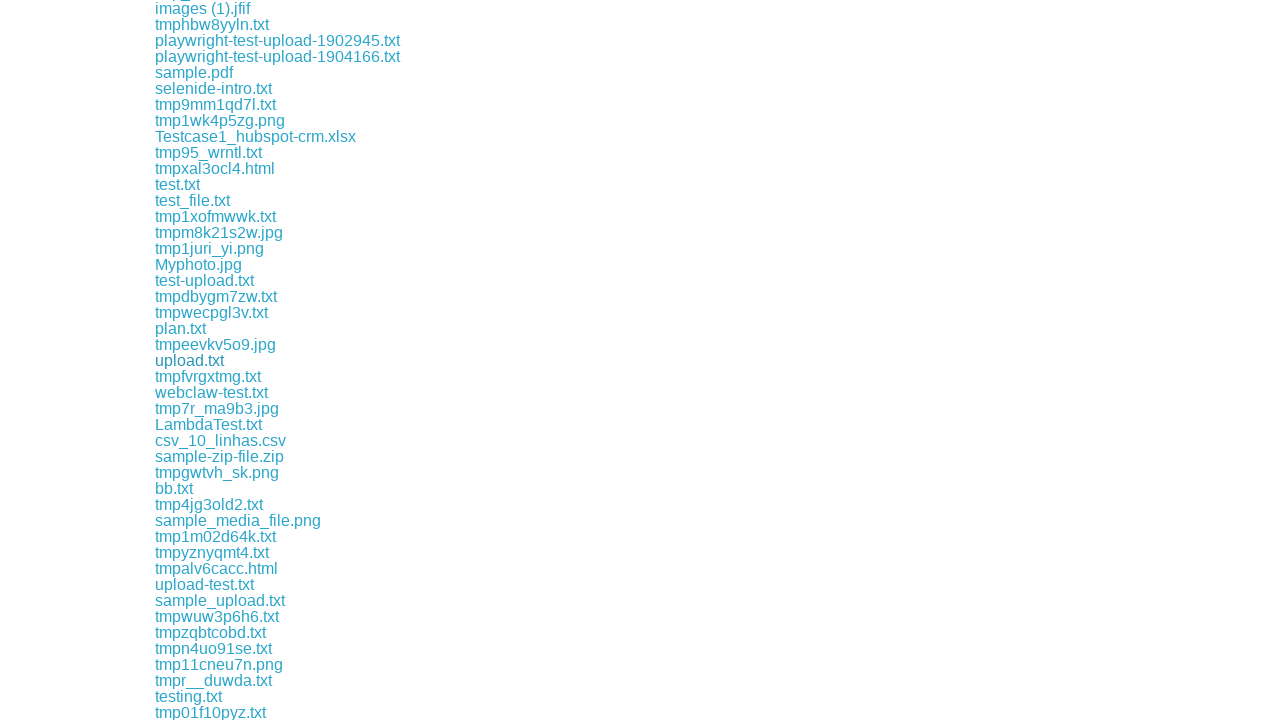

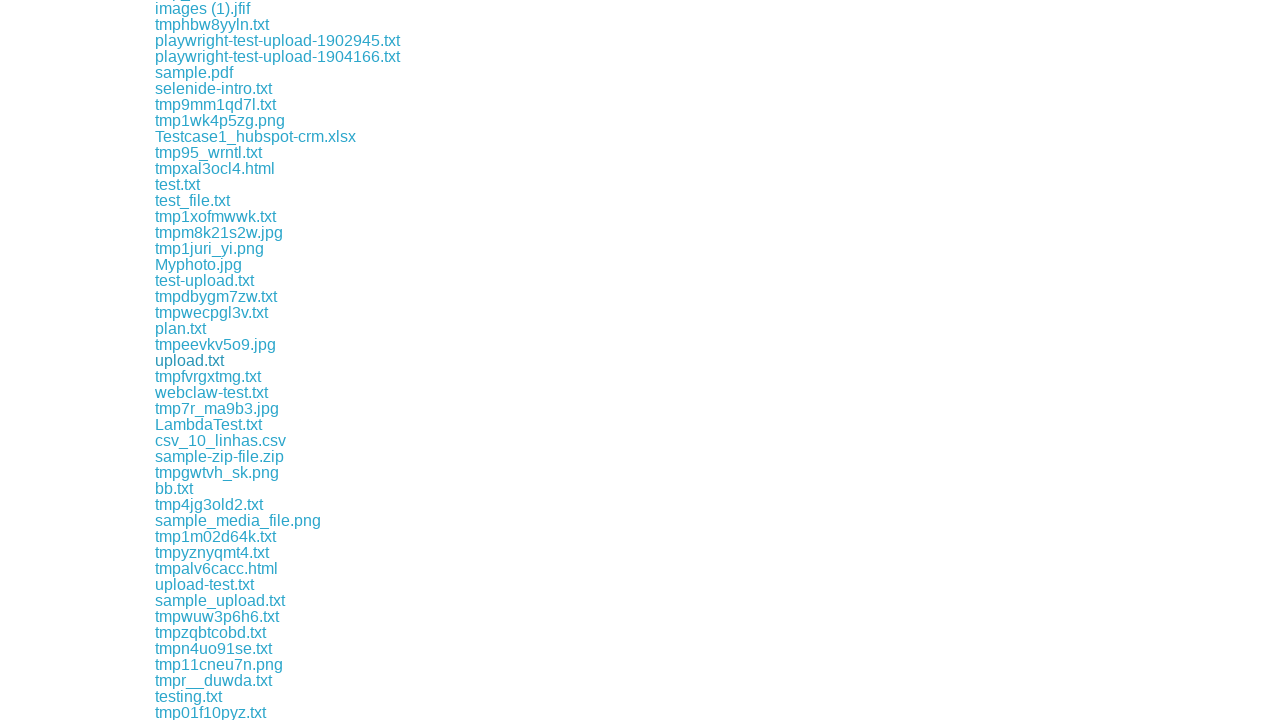